Tests browser window handling by clicking a link that opens a new window, switching between windows, and verifying the content and titles of both windows.

Starting URL: https://the-internet.herokuapp.com/windows

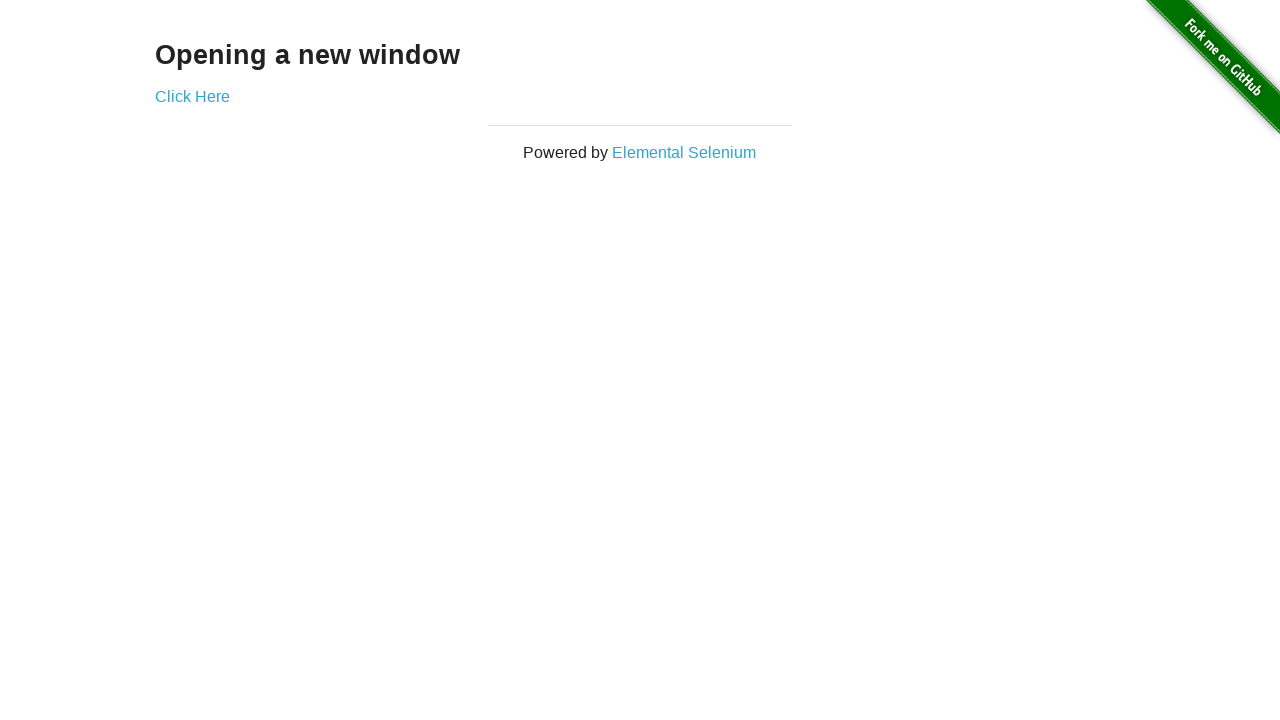

Retrieved heading text from first page
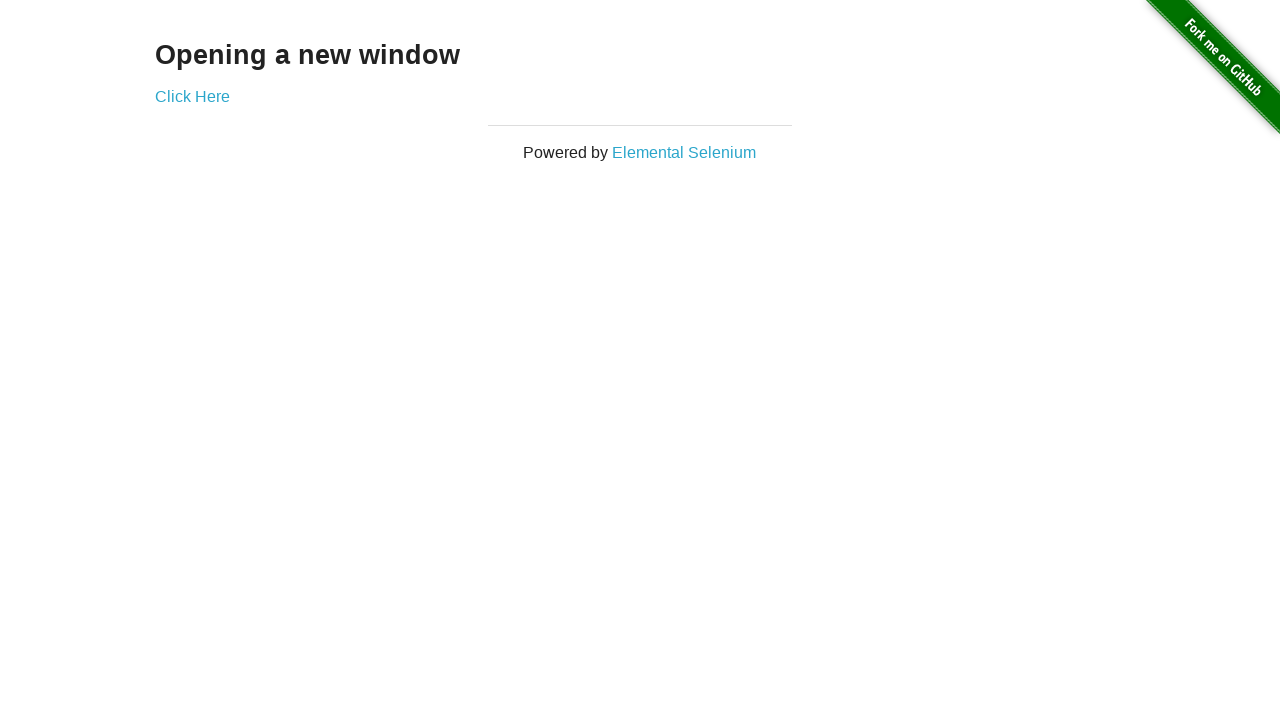

Verified heading text is 'Opening a new window'
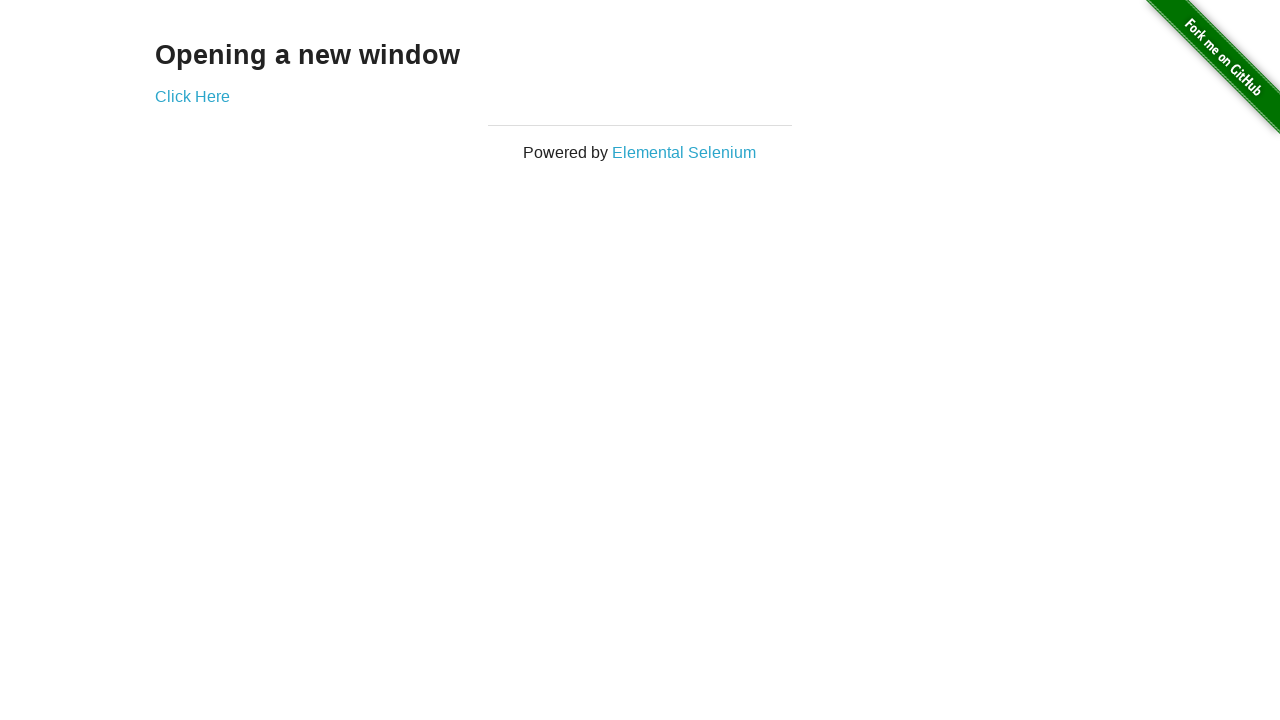

Verified first page title is 'The Internet'
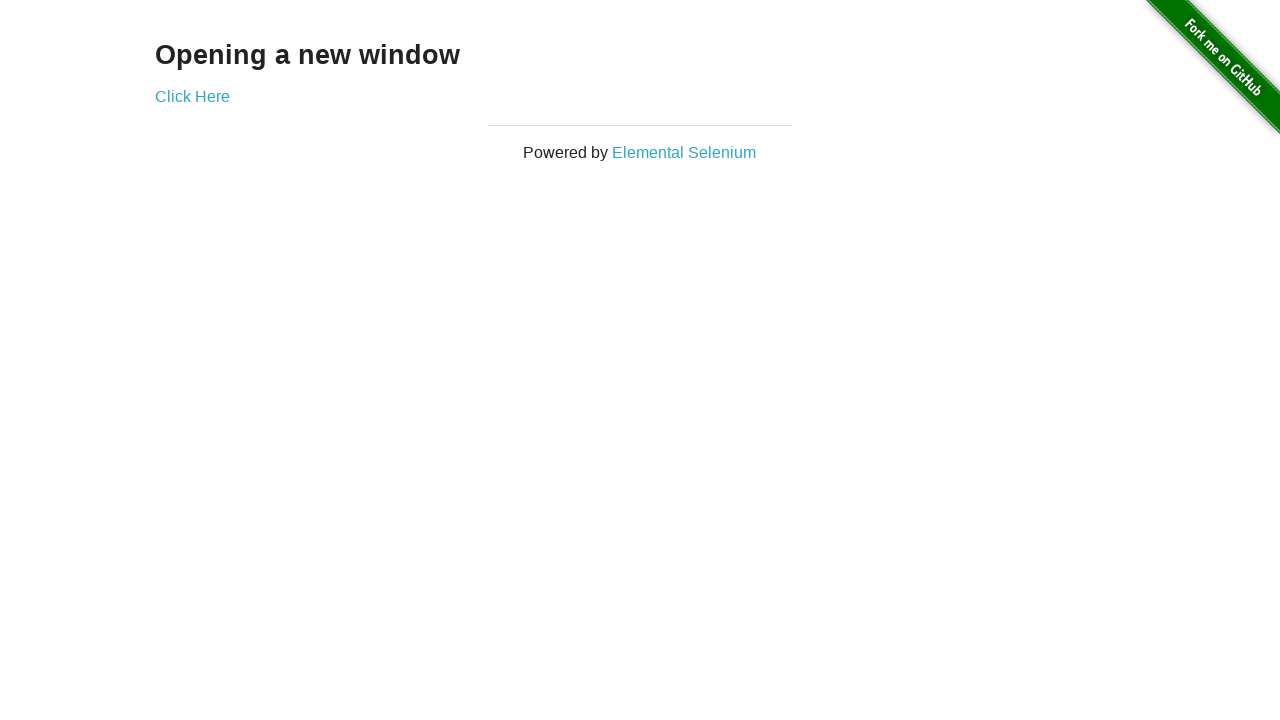

Stored reference to first page
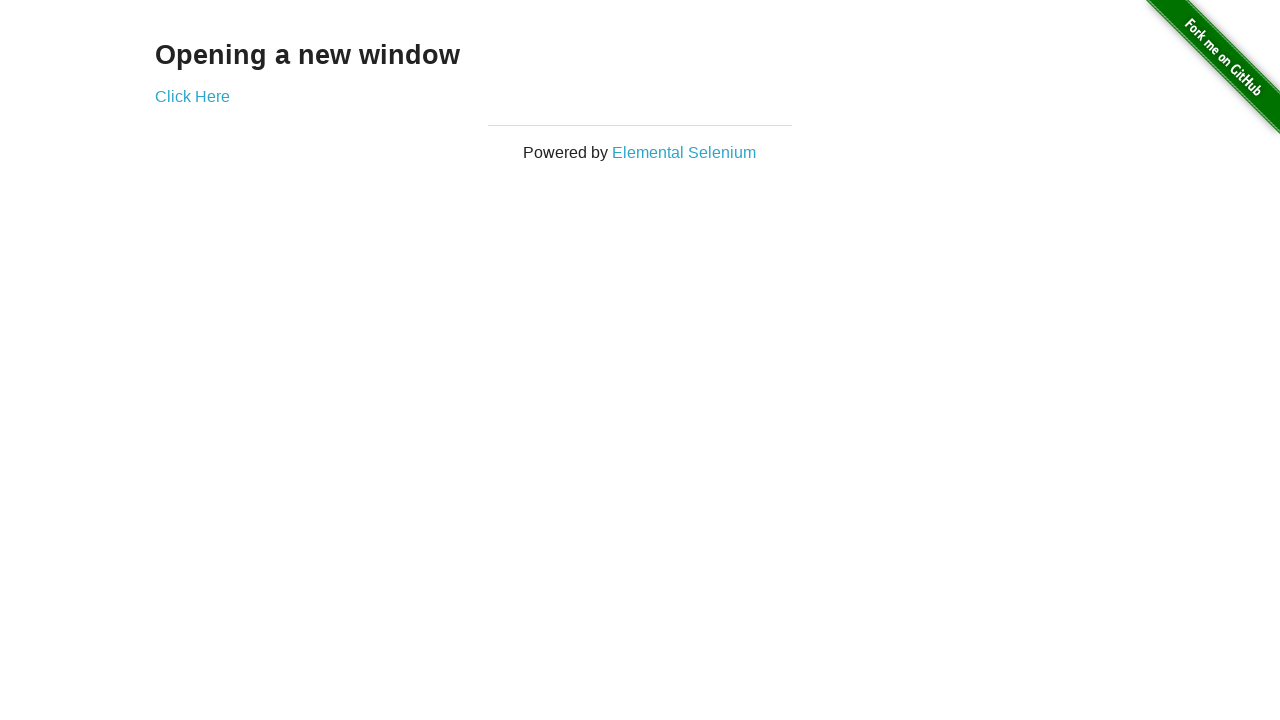

Clicked 'Click Here' link to open new window at (192, 96) on text=Click Here
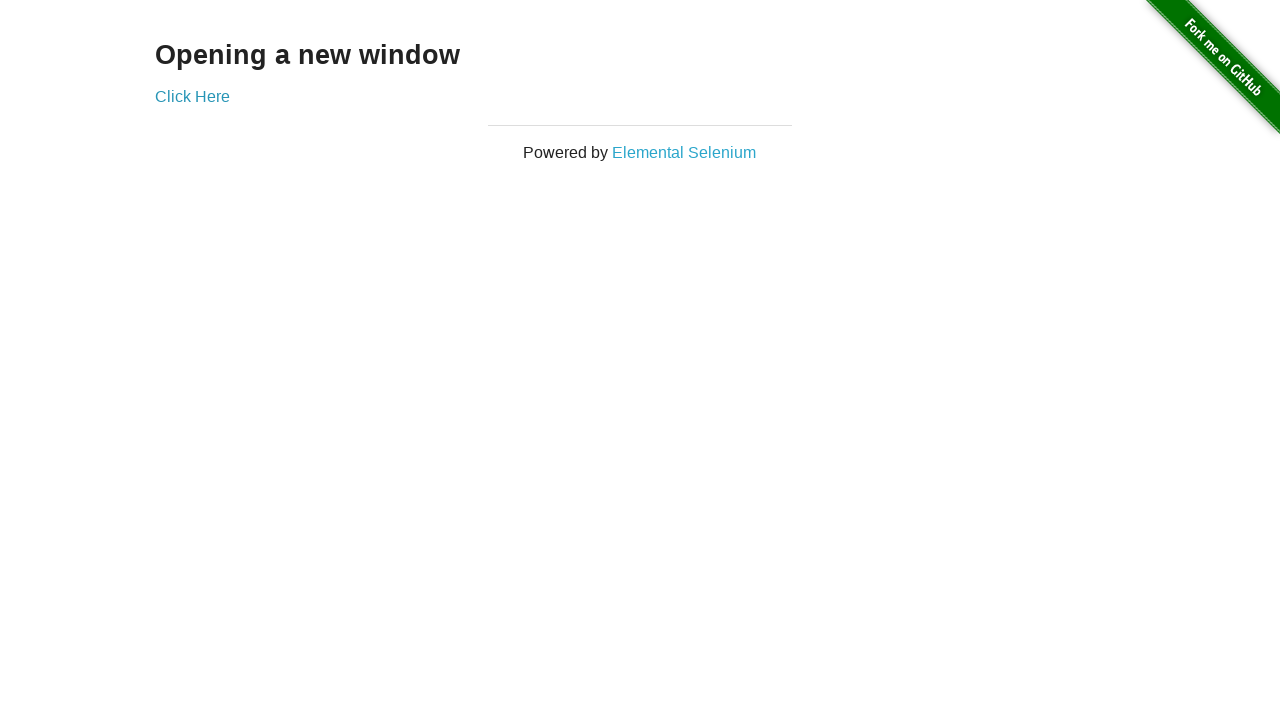

Obtained new page object from context
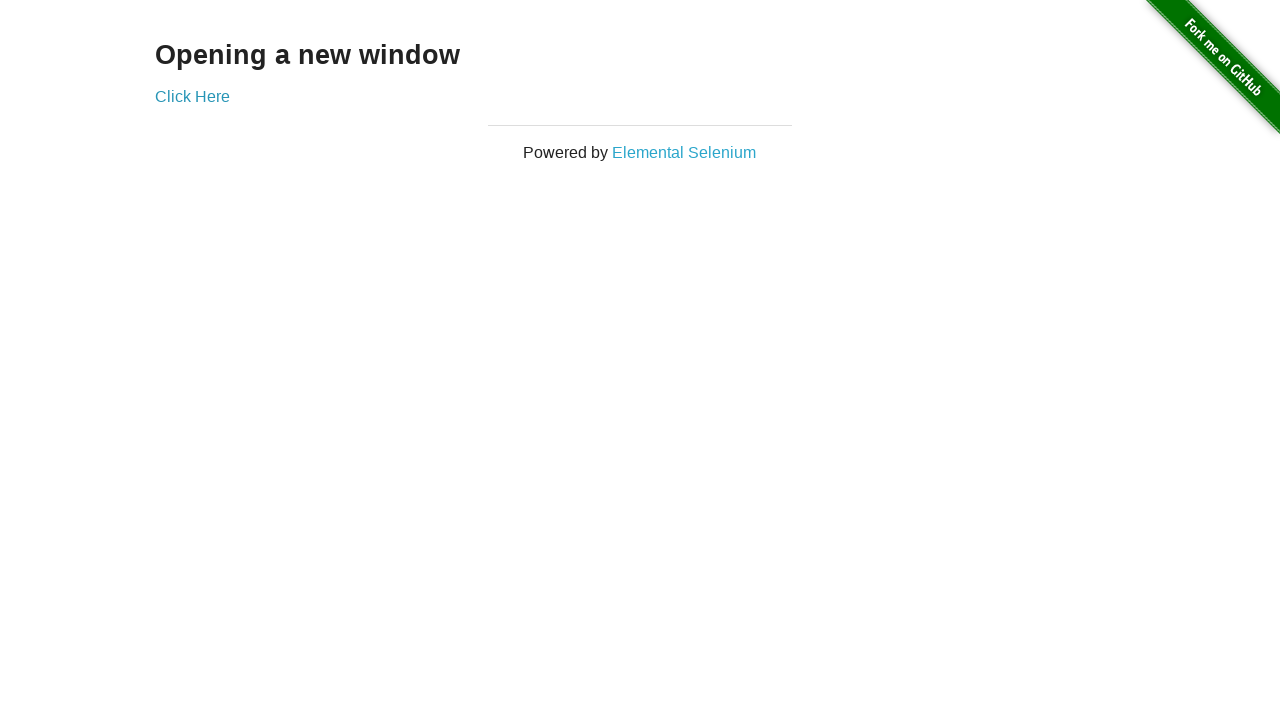

Waited for new page to load
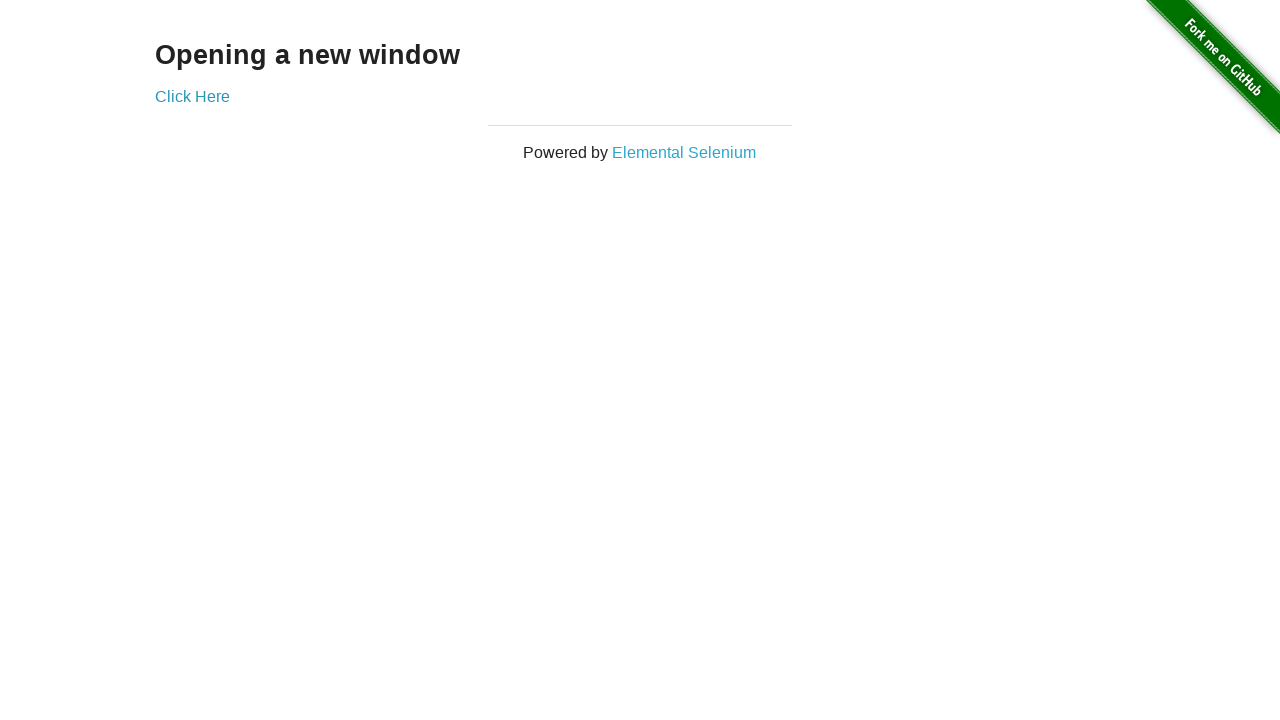

Verified new window title is 'New Window'
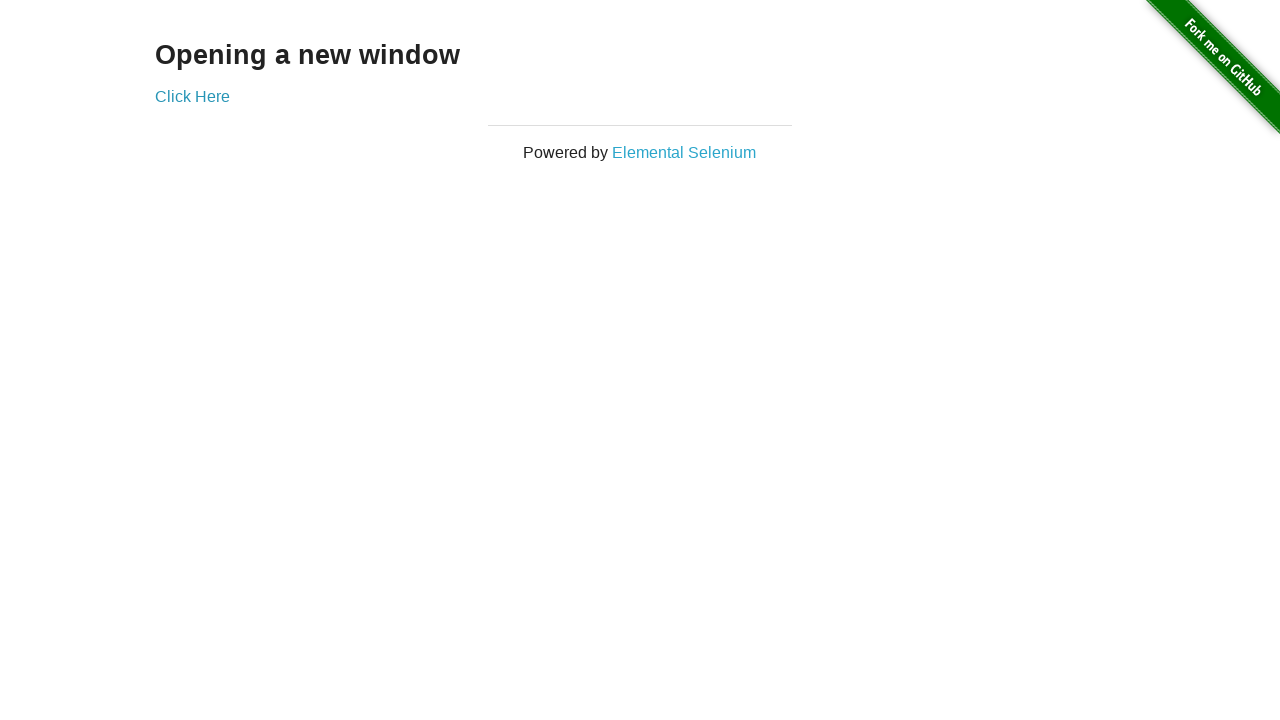

Retrieved heading text from new window
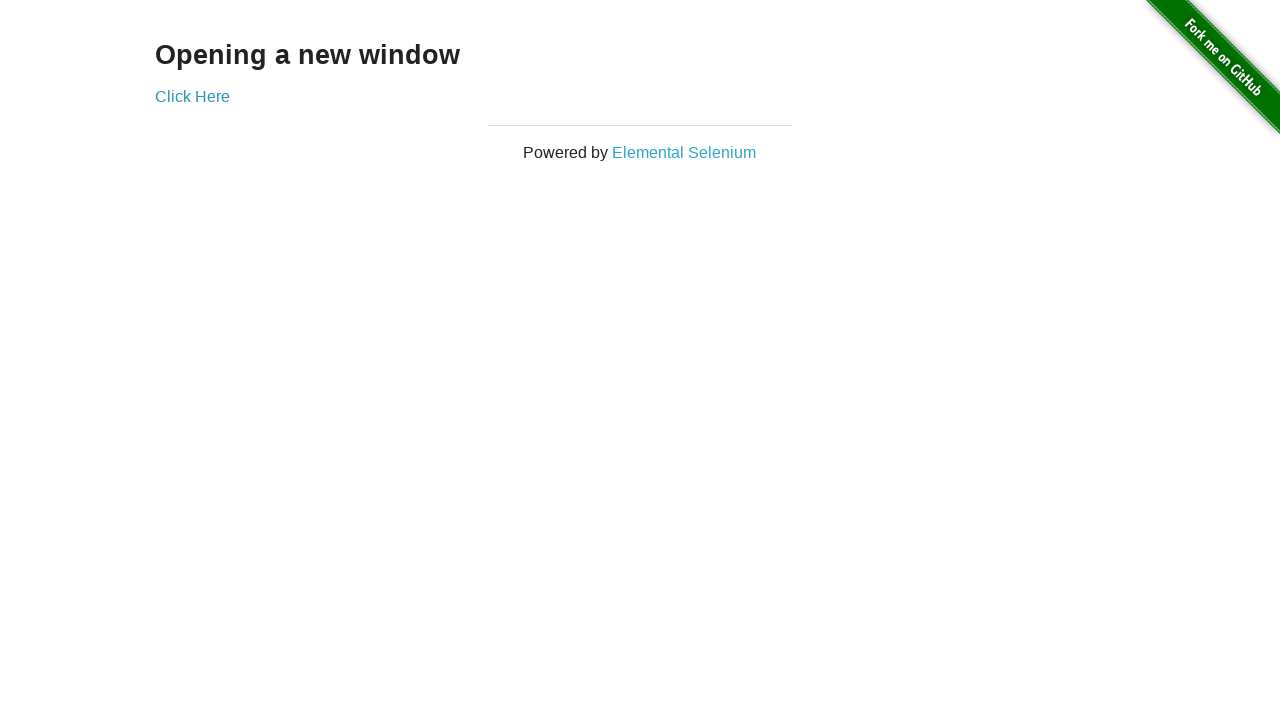

Verified new window heading text is 'New Window'
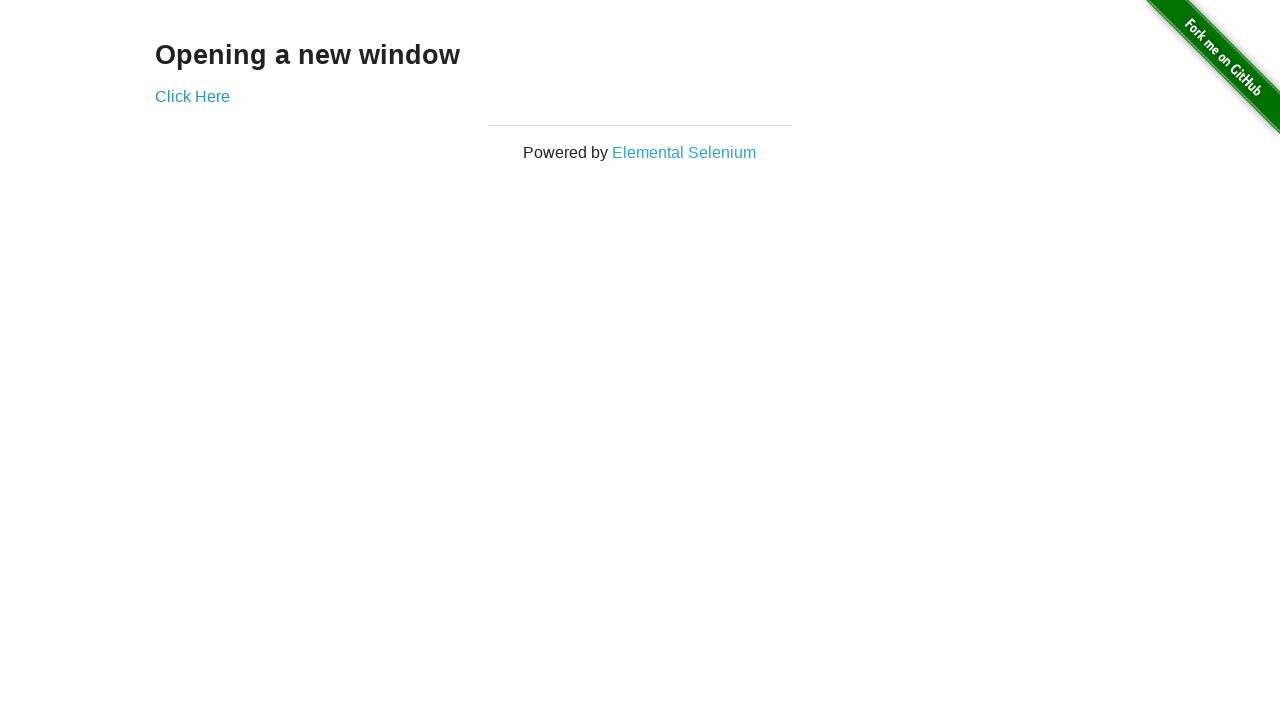

Switched to first page (brought to front)
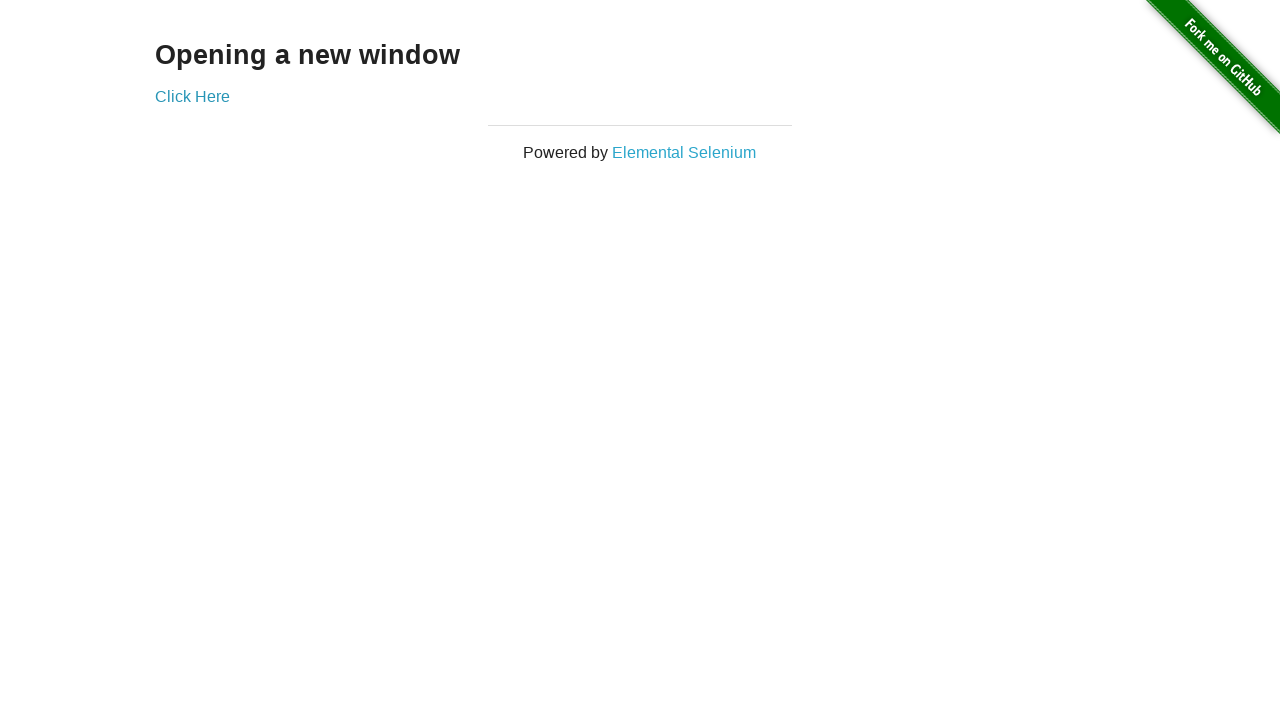

Verified first page title is still 'The Internet'
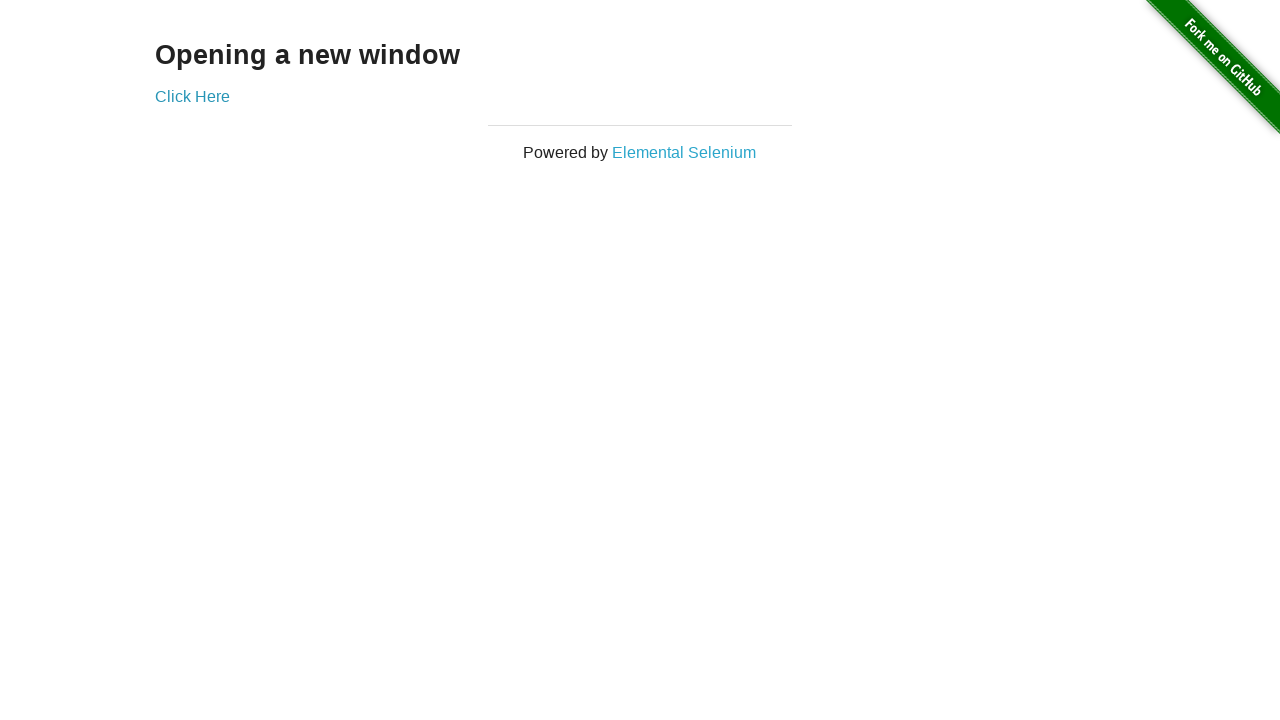

Switched to second page (brought to front)
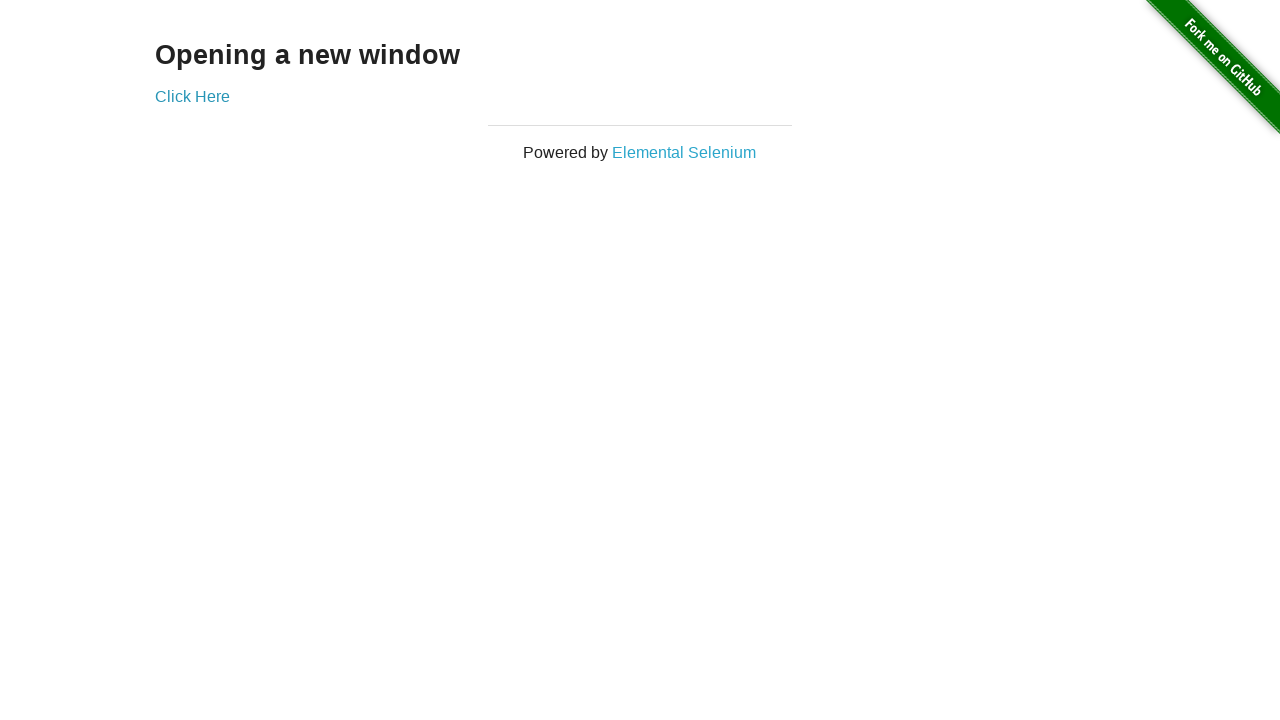

Switched back to first page (brought to front)
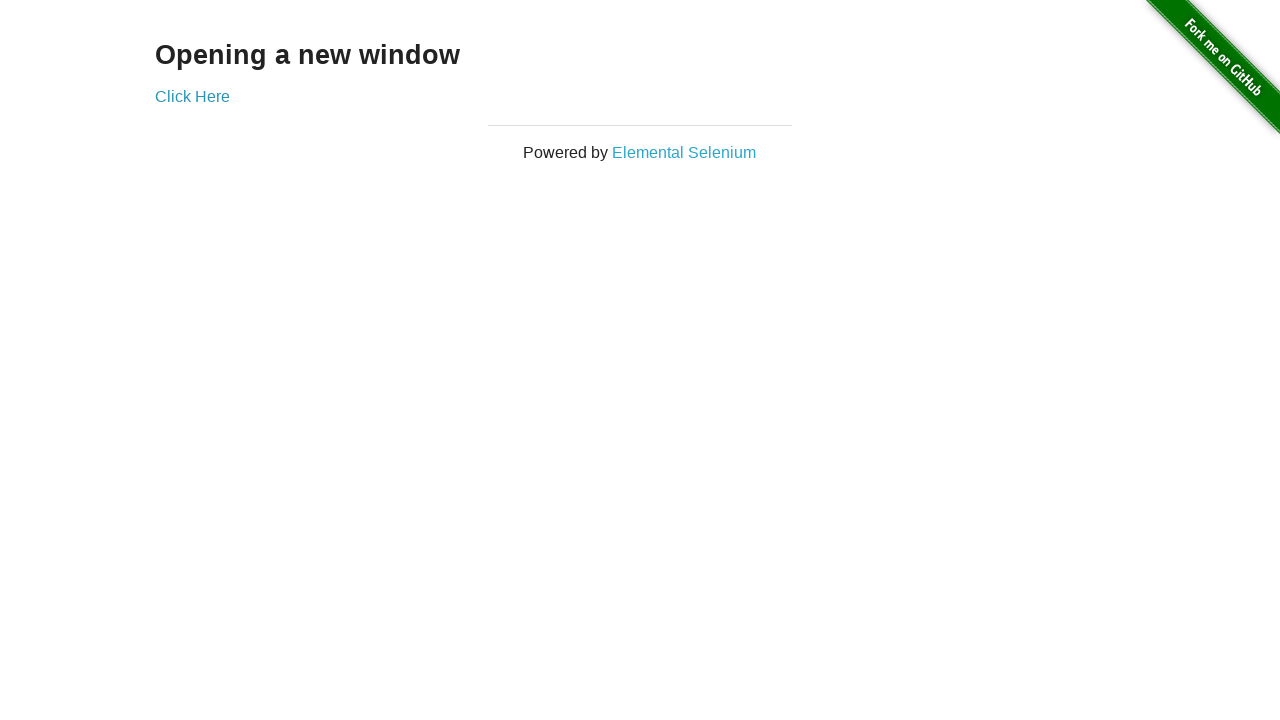

Switched to second page again (brought to front)
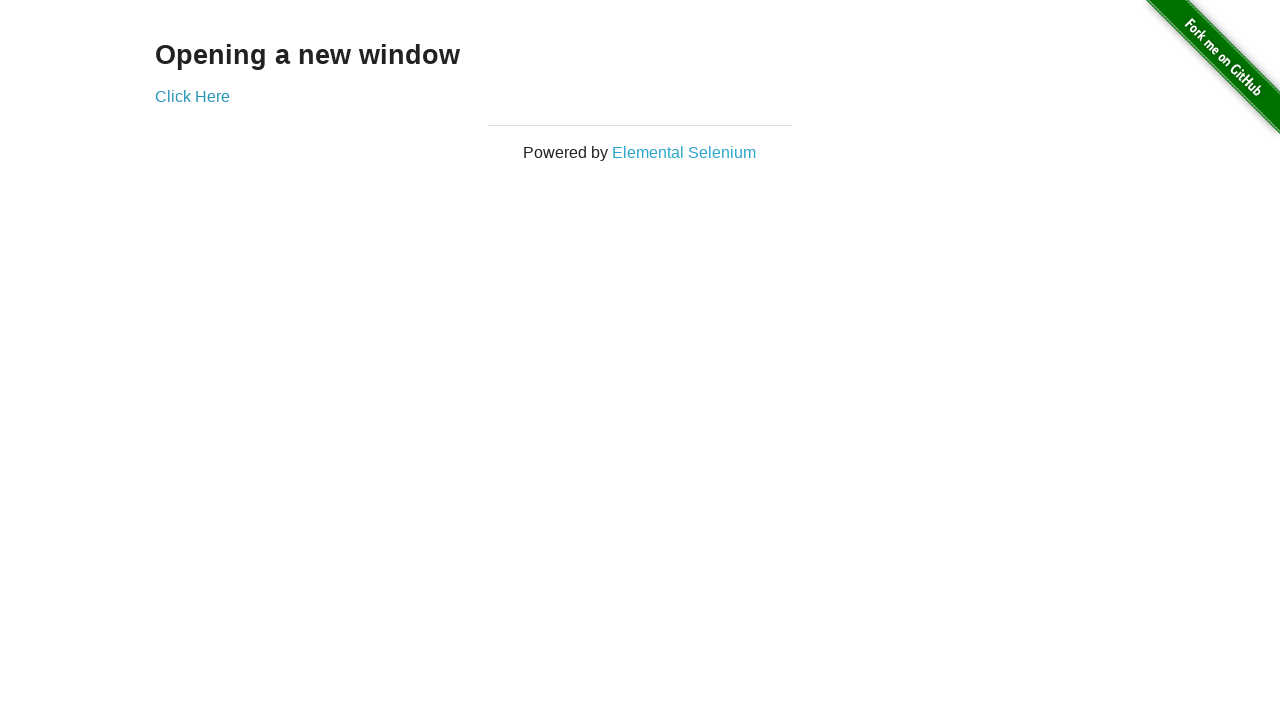

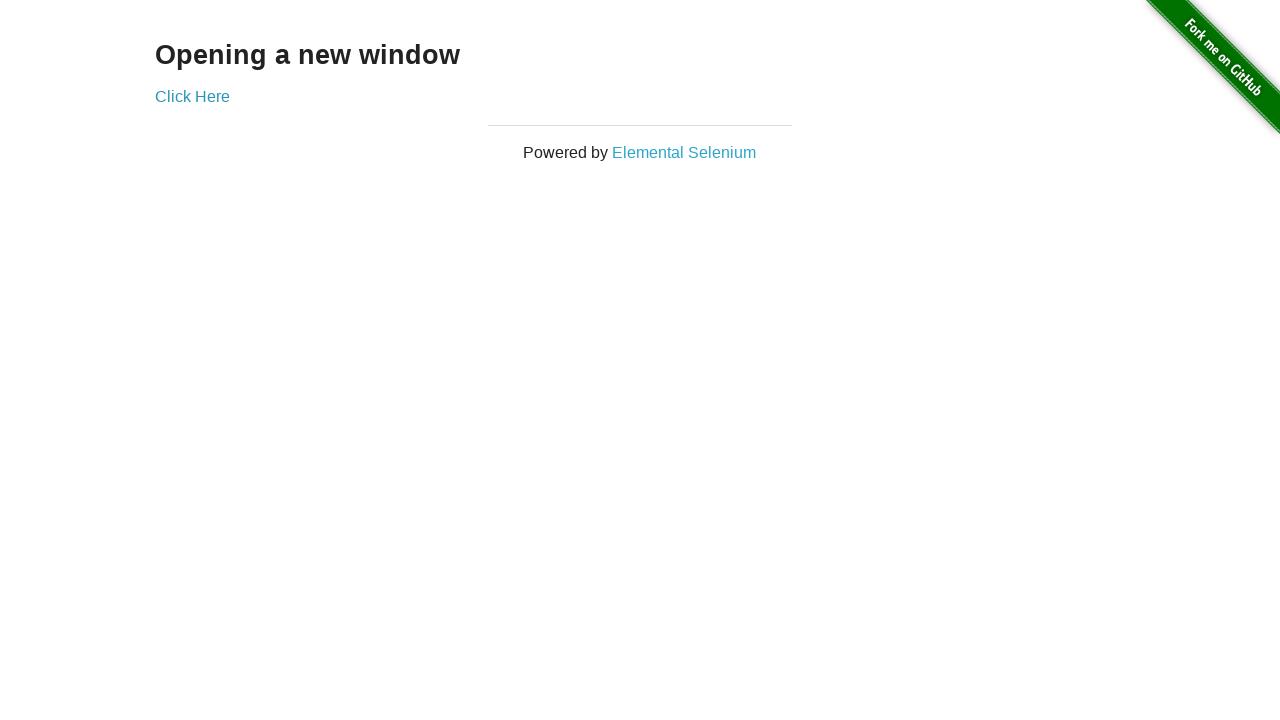